Tests that the home page loads correctly by verifying the page title matches the expected furniture store title.

Starting URL: https://www.homeandstuff.com/

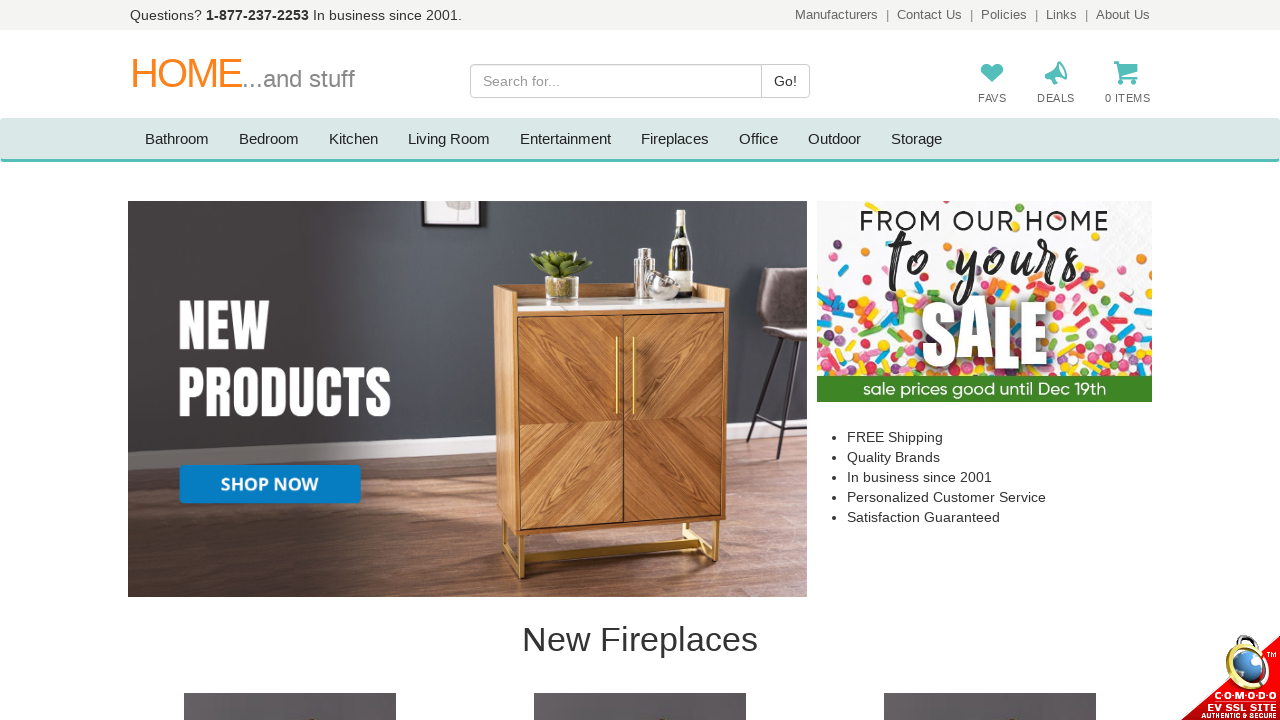

Navigated to Home and Stuff home page
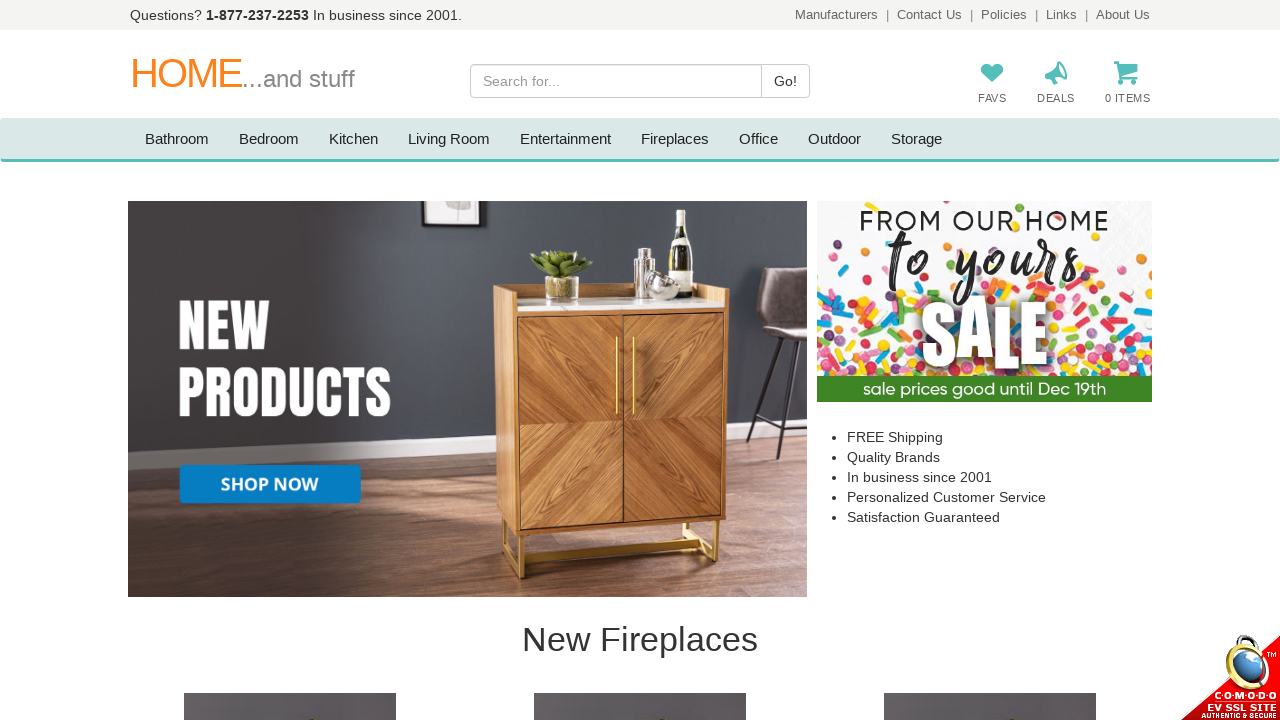

Waited for page to load (networkidle)
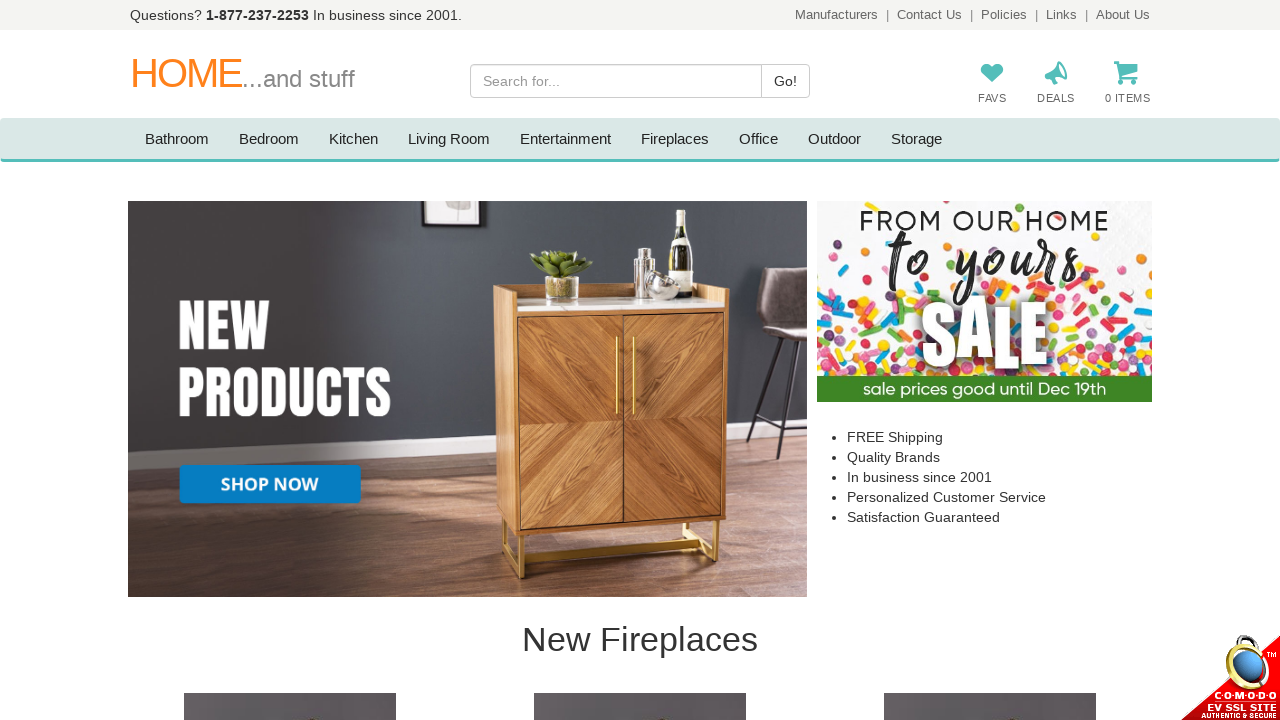

Retrieved page title: 'Furniture, Kitchen, Dining Room, Entertainment, Bedroom Sets, Outdoor, Fireplaces'
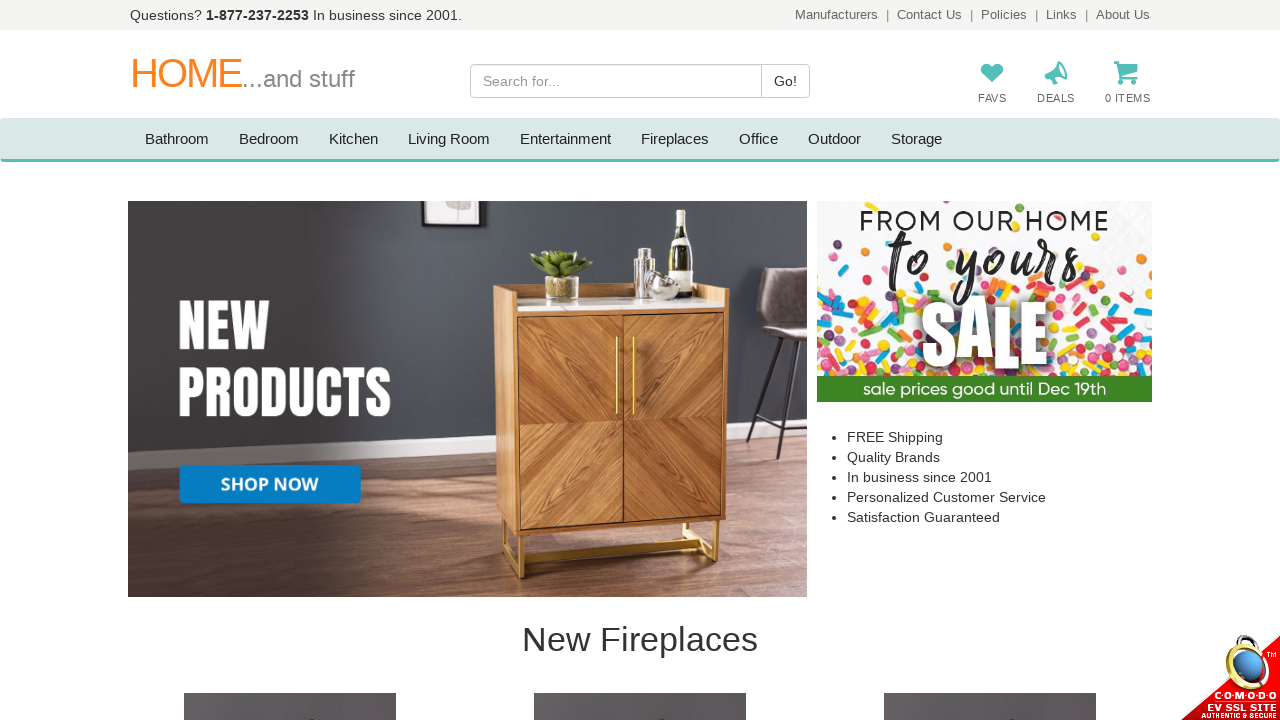

Verified page title matches expected furniture store title
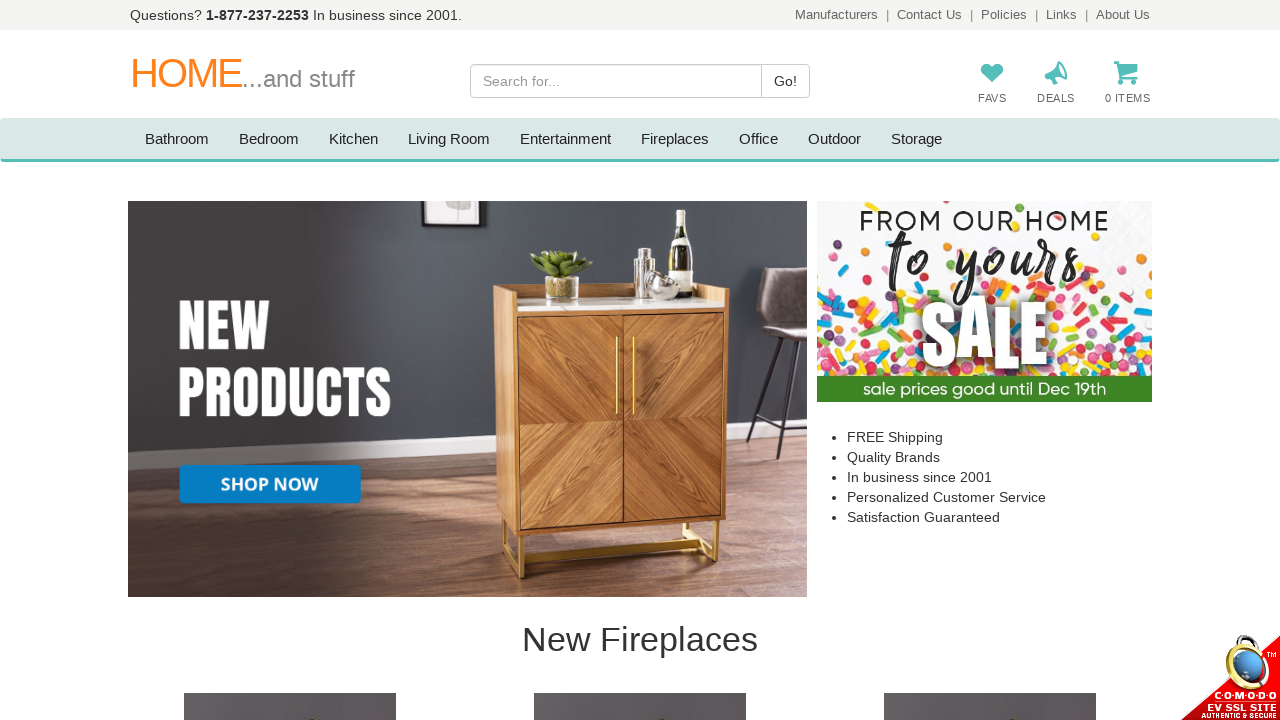

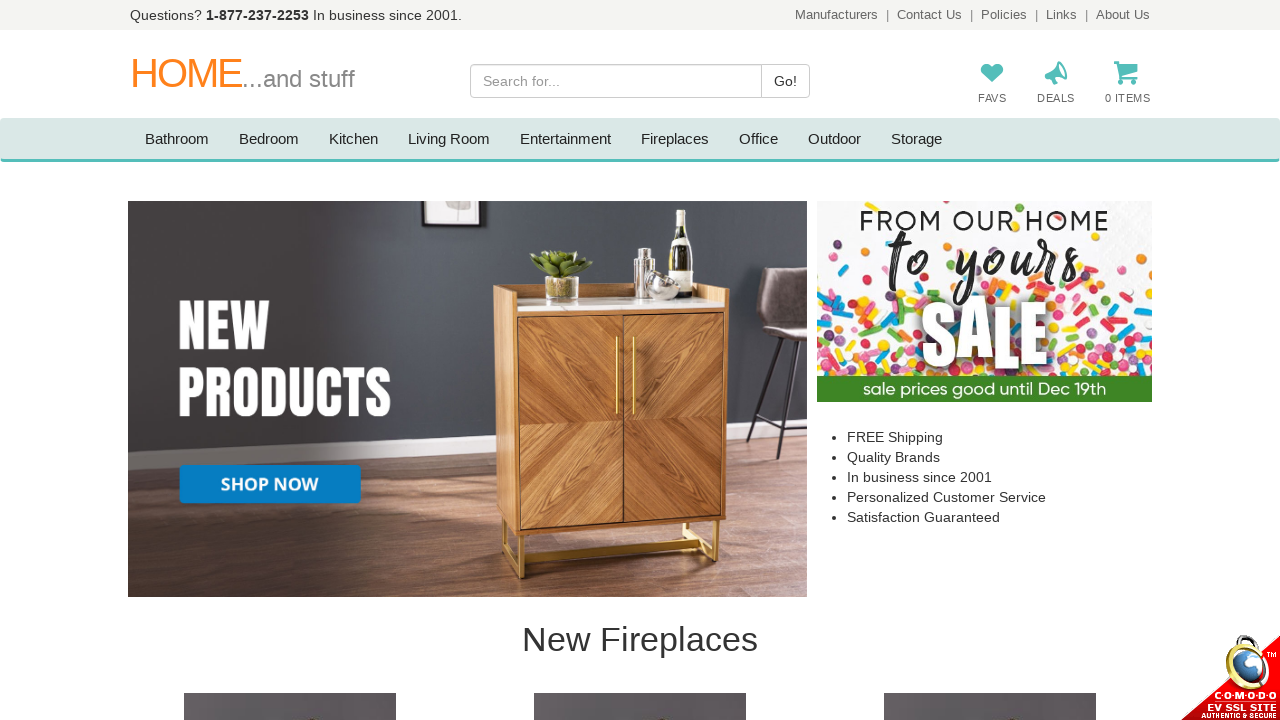